Tests window handling by clicking a button to open a new window, switching between windows, and verifying the page titles

Starting URL: https://www.leafground.com/window.xhtml

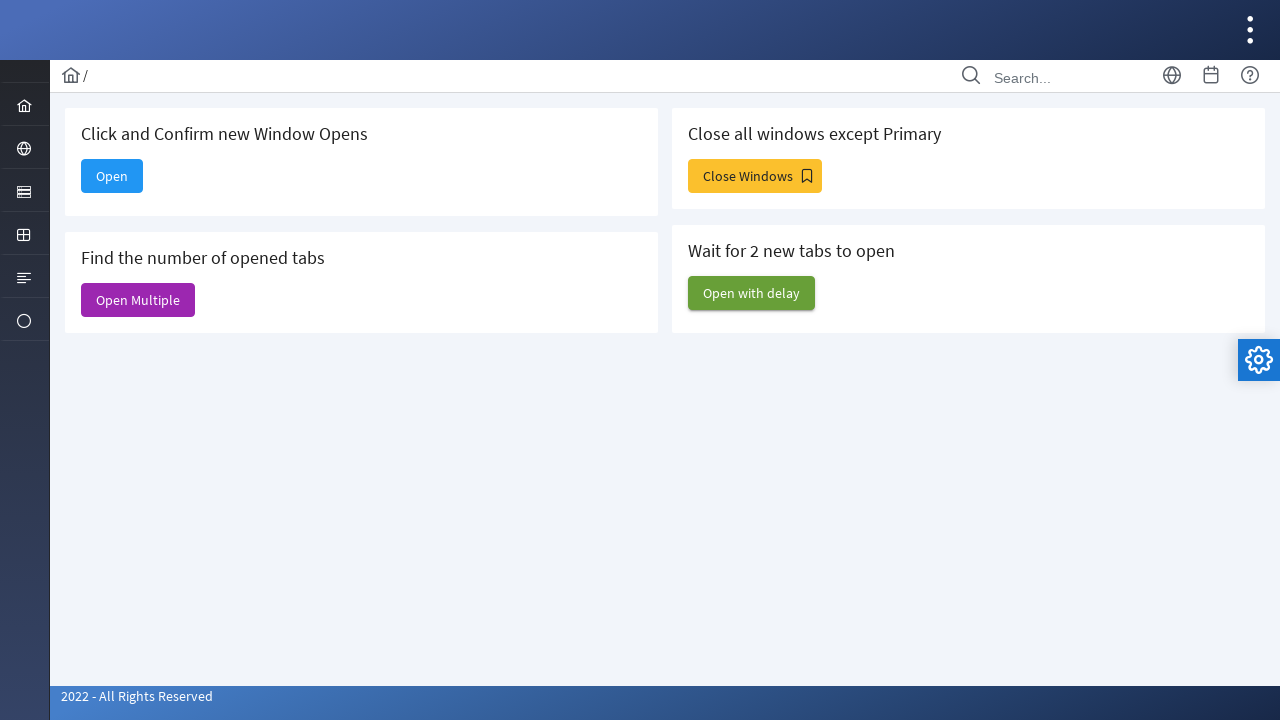

Clicked the 'Open' button to open a new window at (112, 176) on xpath=//span[text()='Open']
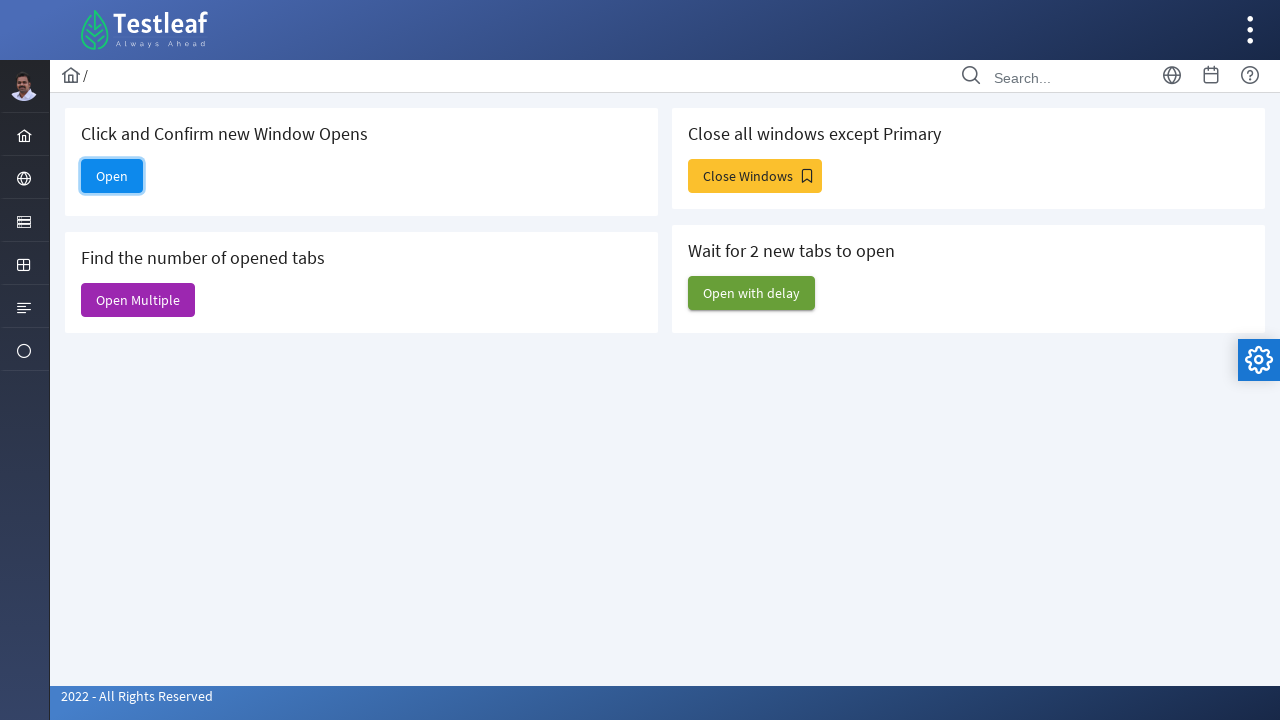

Captured the new window/page that was opened
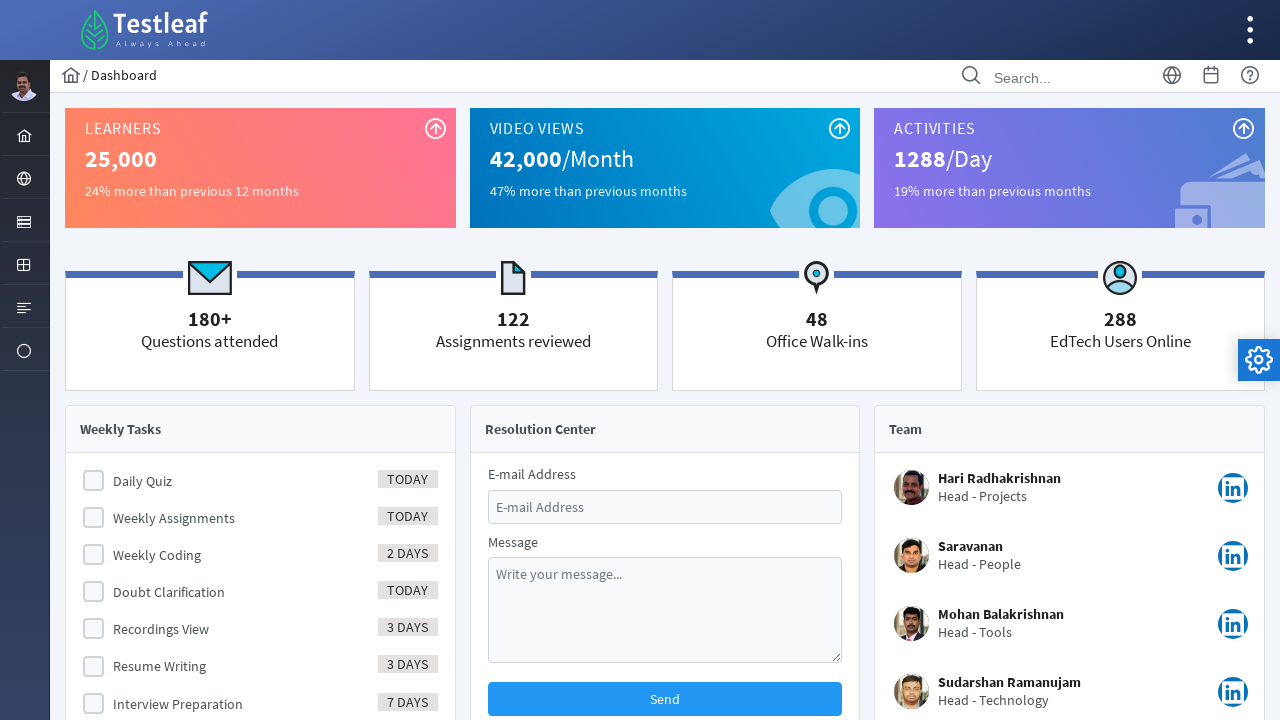

Waited for the new page to fully load
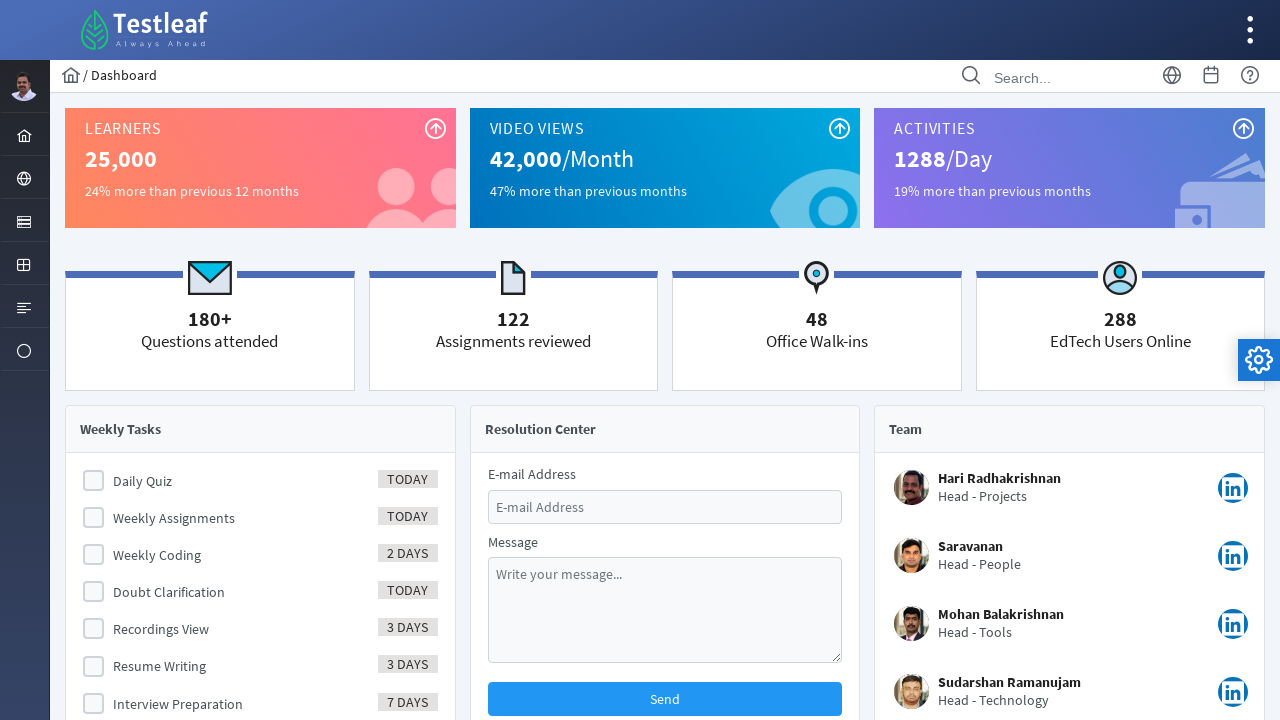

Retrieved and printed new page title: Dashboard
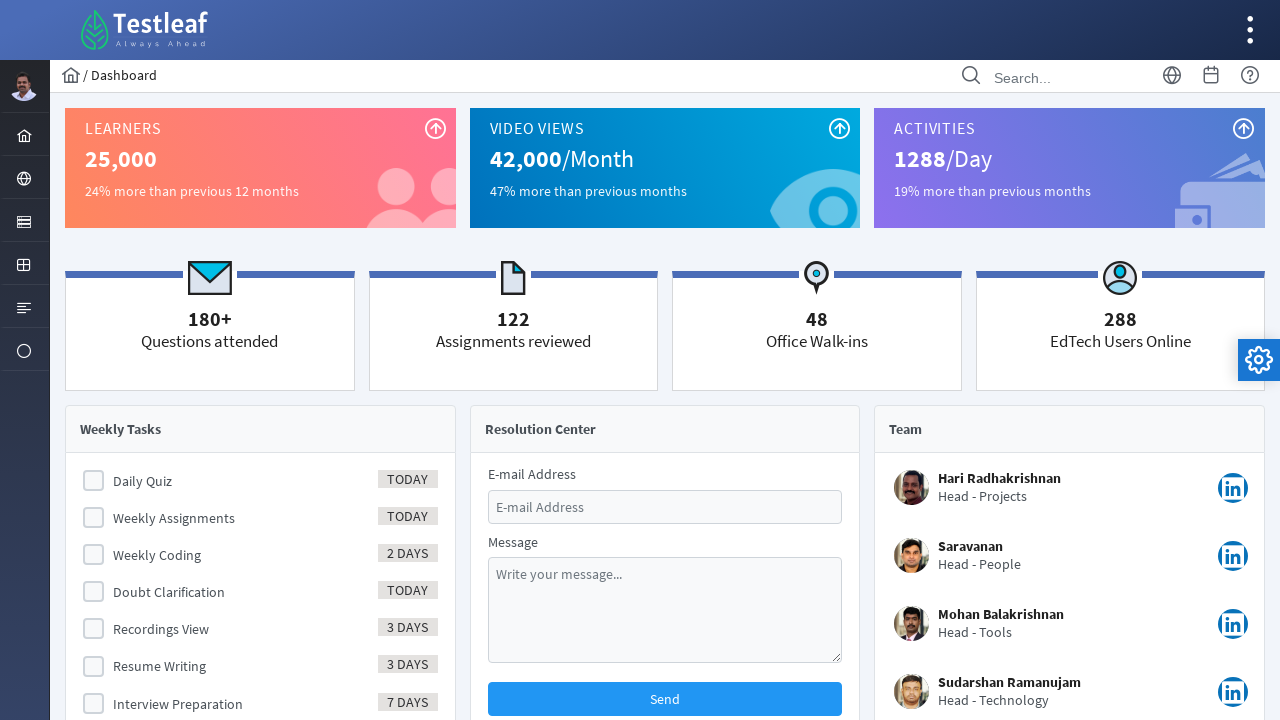

Retrieved and printed original page title: Window
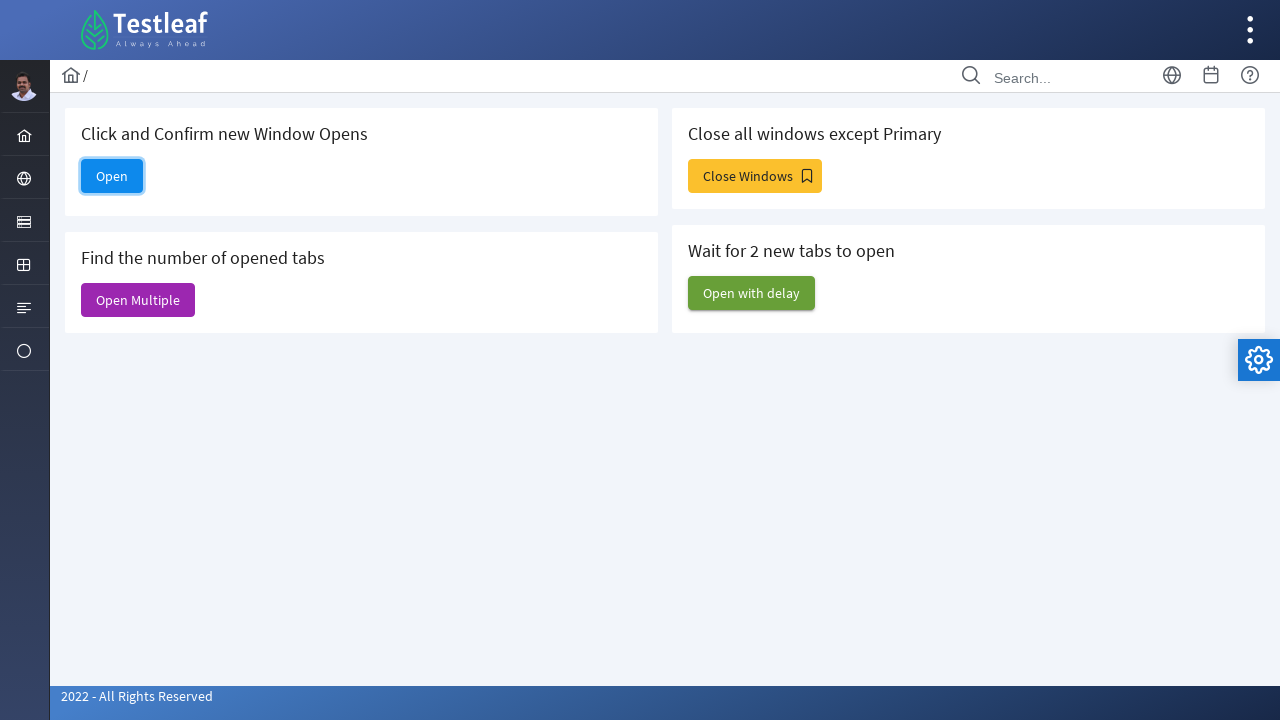

Closed the new window/page
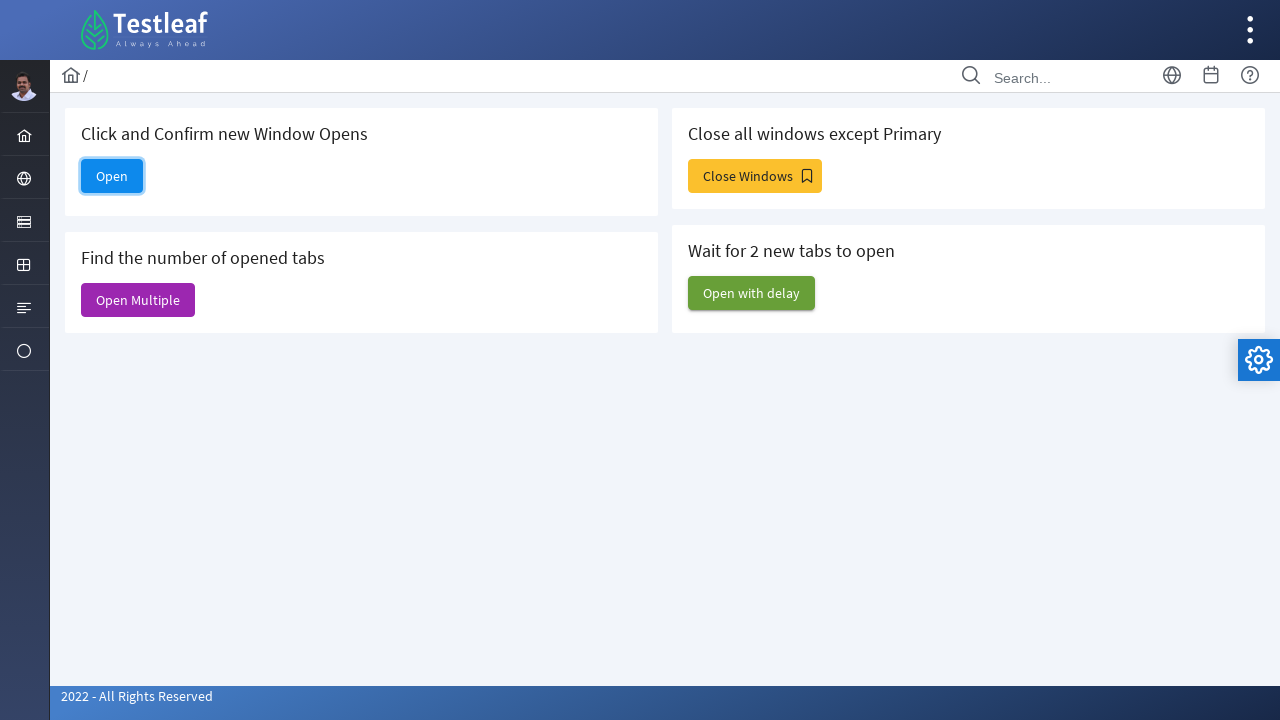

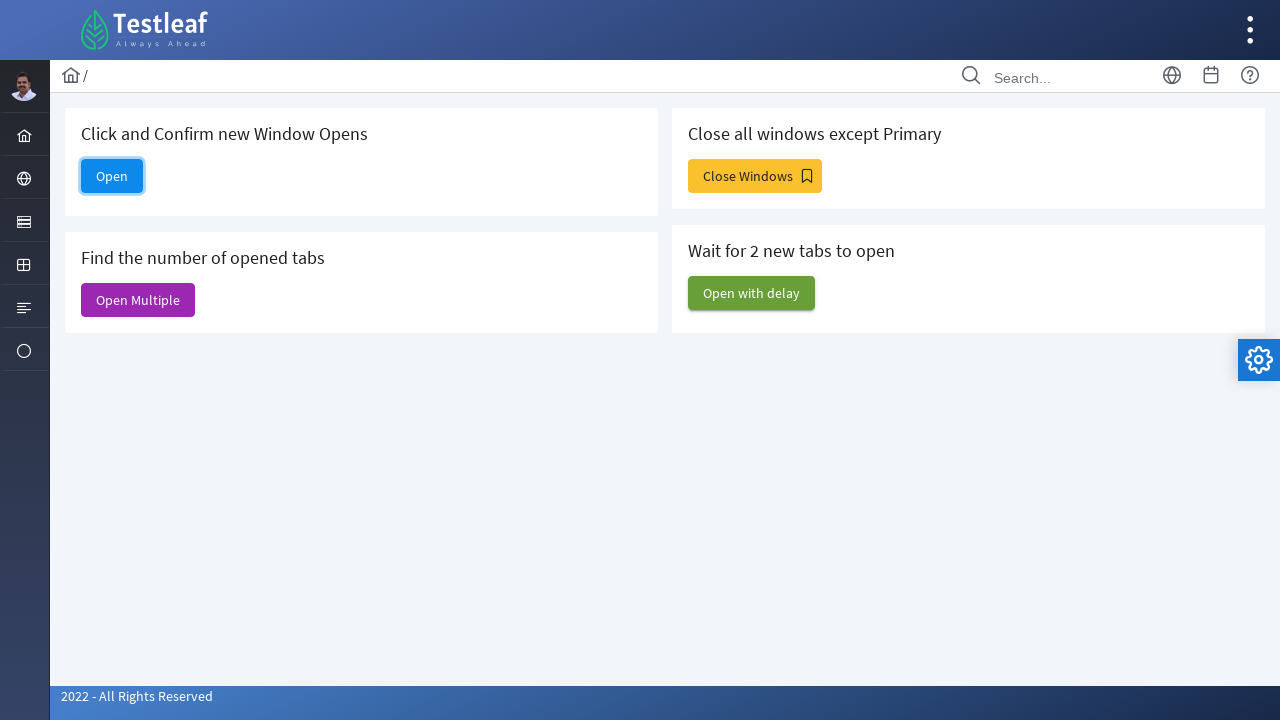